Tests a form submission on DemoQA by filling out text fields for name, email, and addresses, then submitting the form

Starting URL: https://demoqa.com/text-box

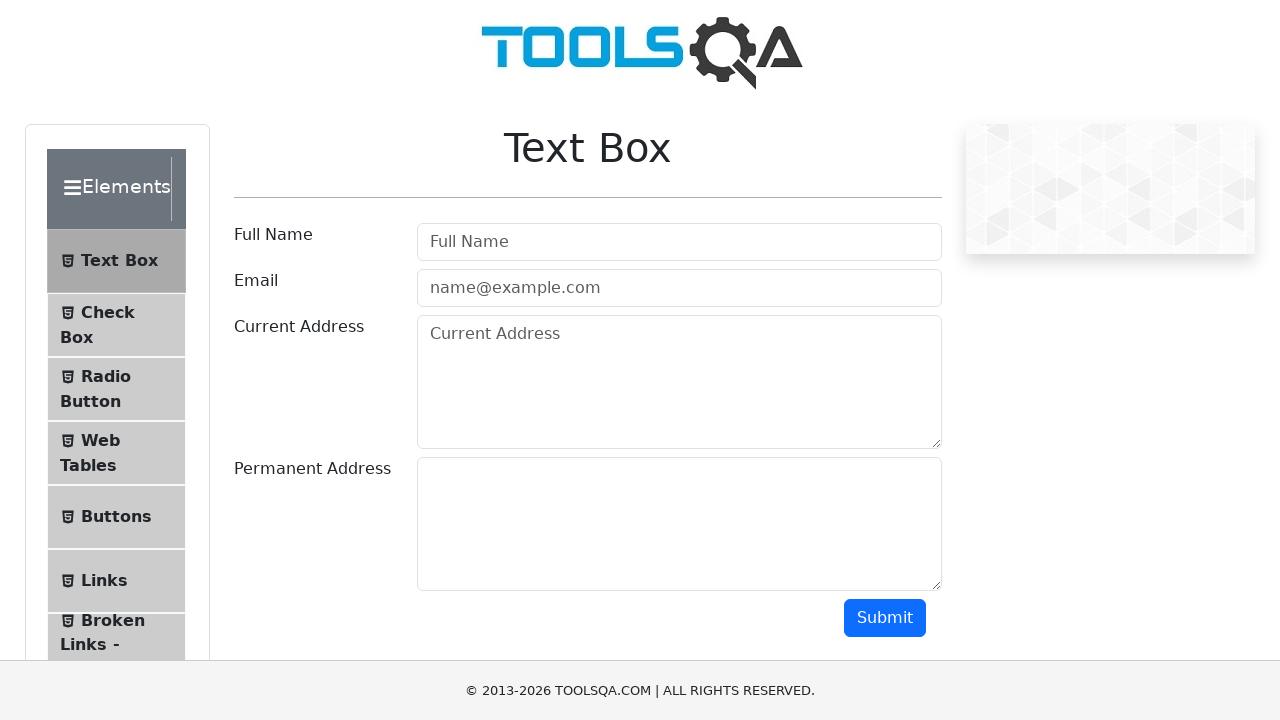

Filled user name field with 'JuaraCoding' on #userName
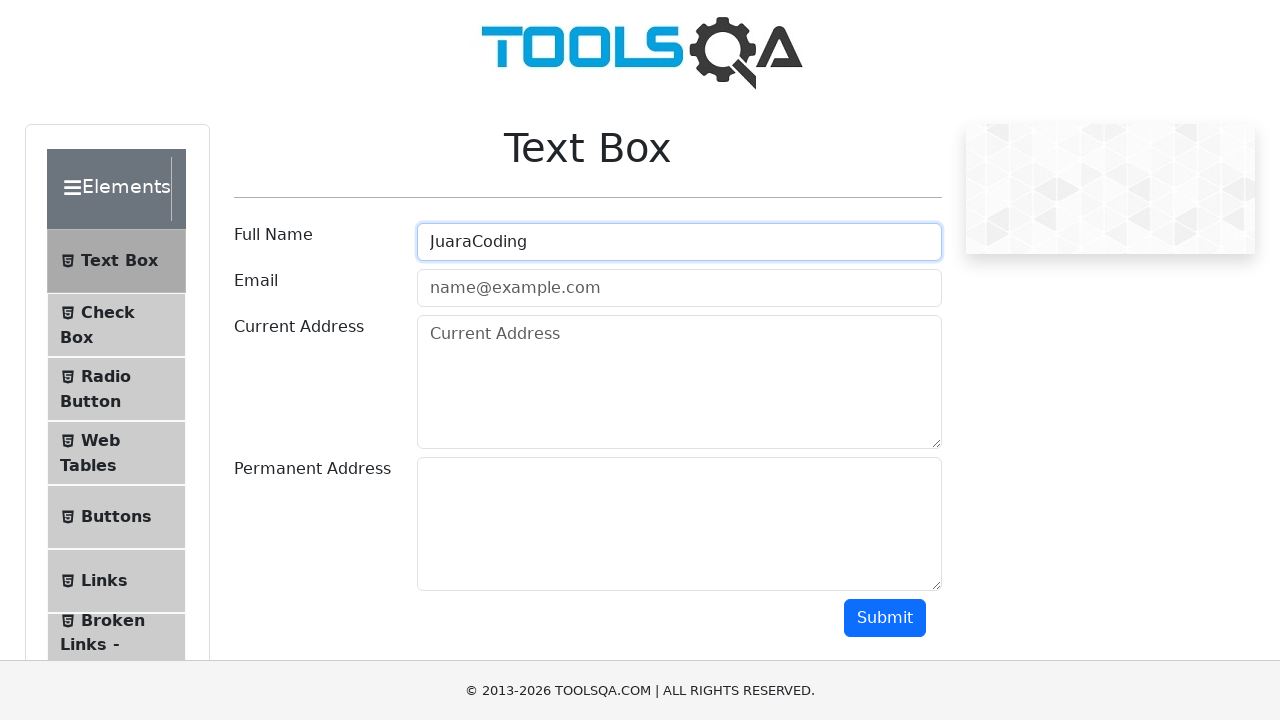

Filled email field with 'admin@juaracoding.com' on #userEmail
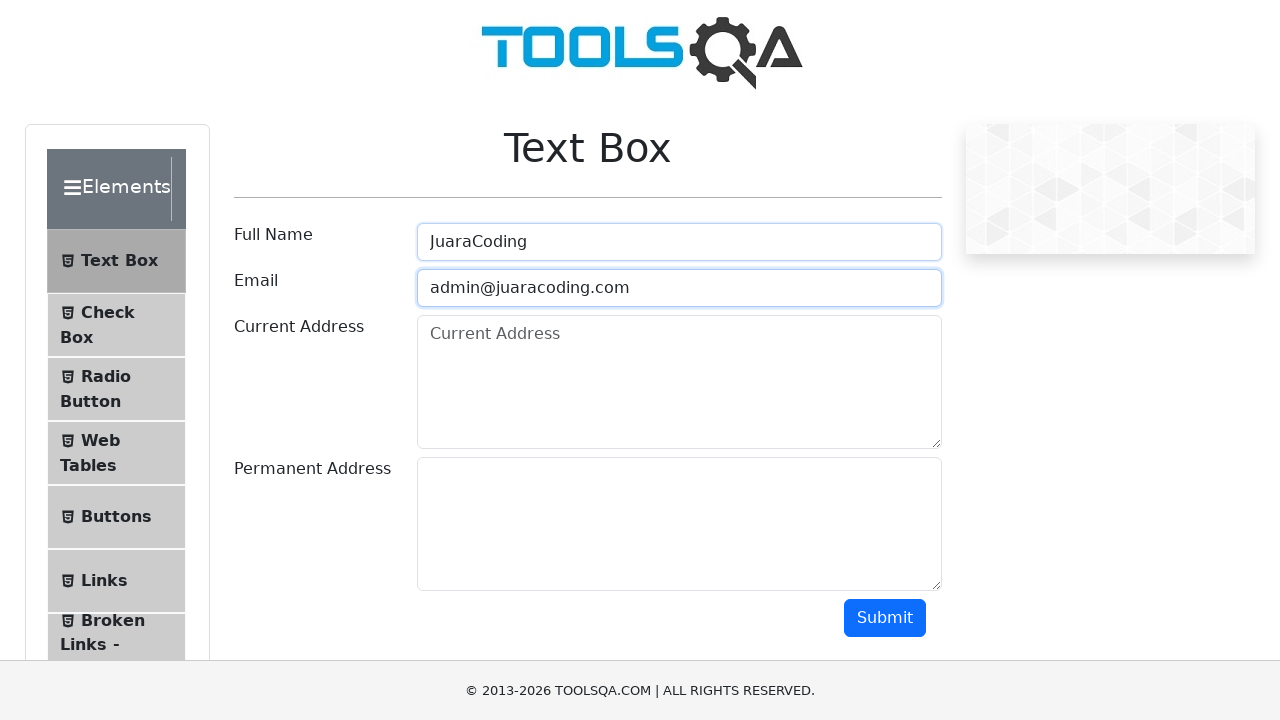

Filled current address field with 'bandung' on #currentAddress
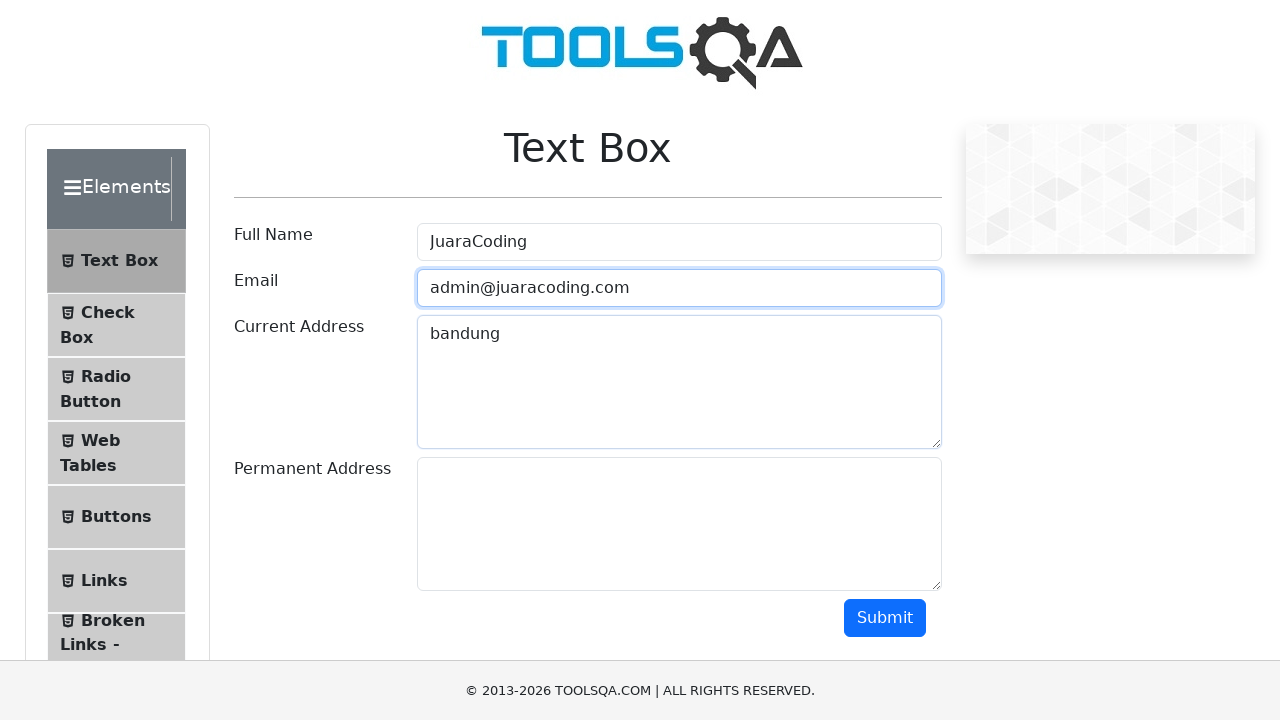

Scrolled down to reveal permanent address field
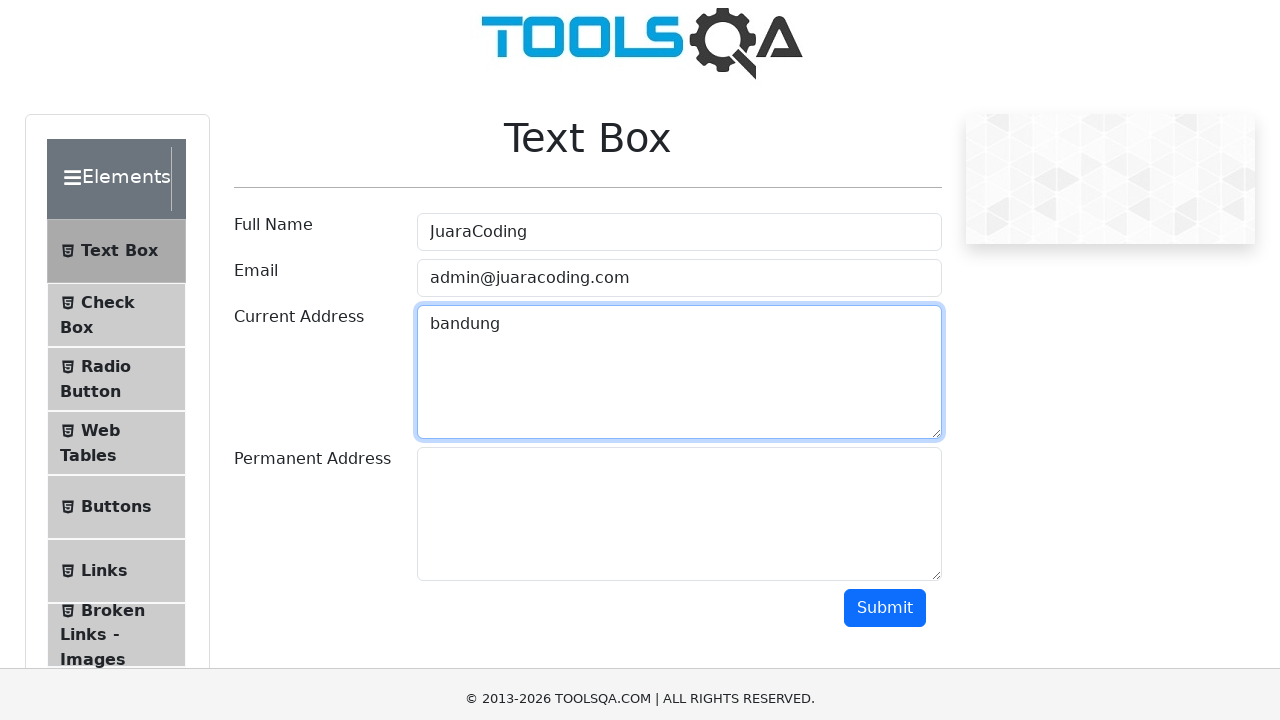

Filled permanent address field with 'Jakarta' on #permanentAddress
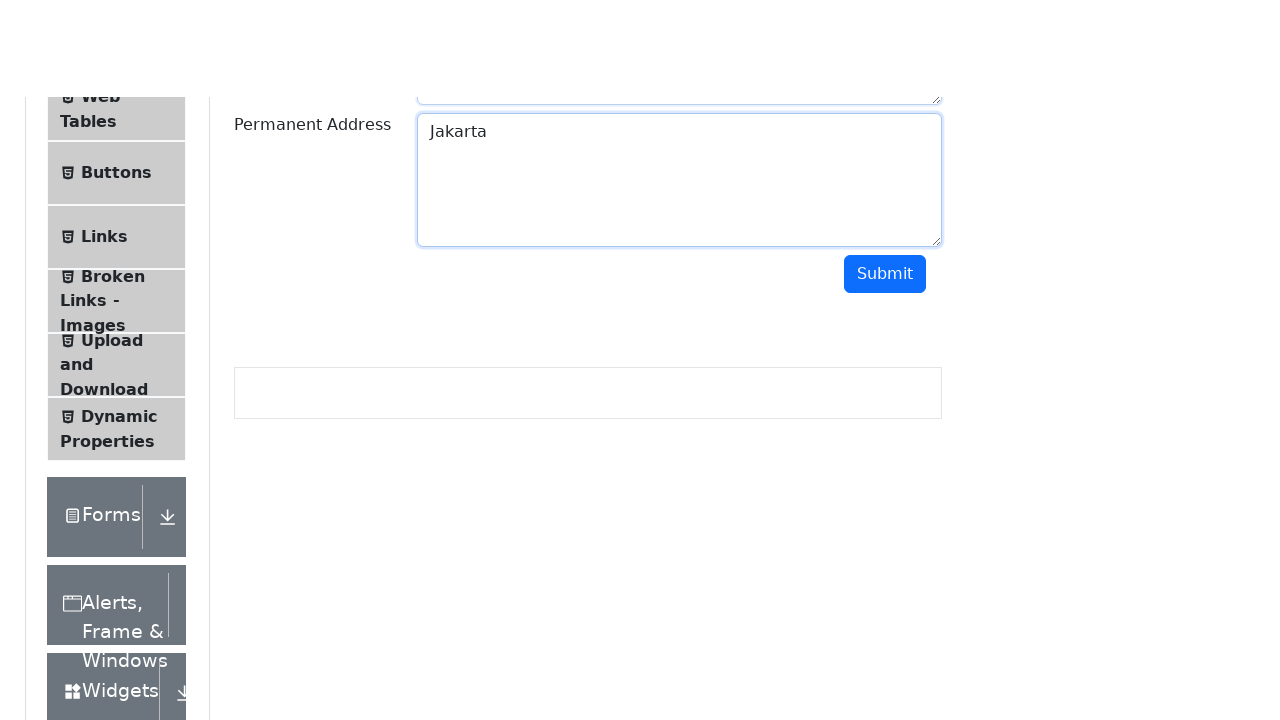

Clicked submit button to submit the form at (885, 118) on #submit
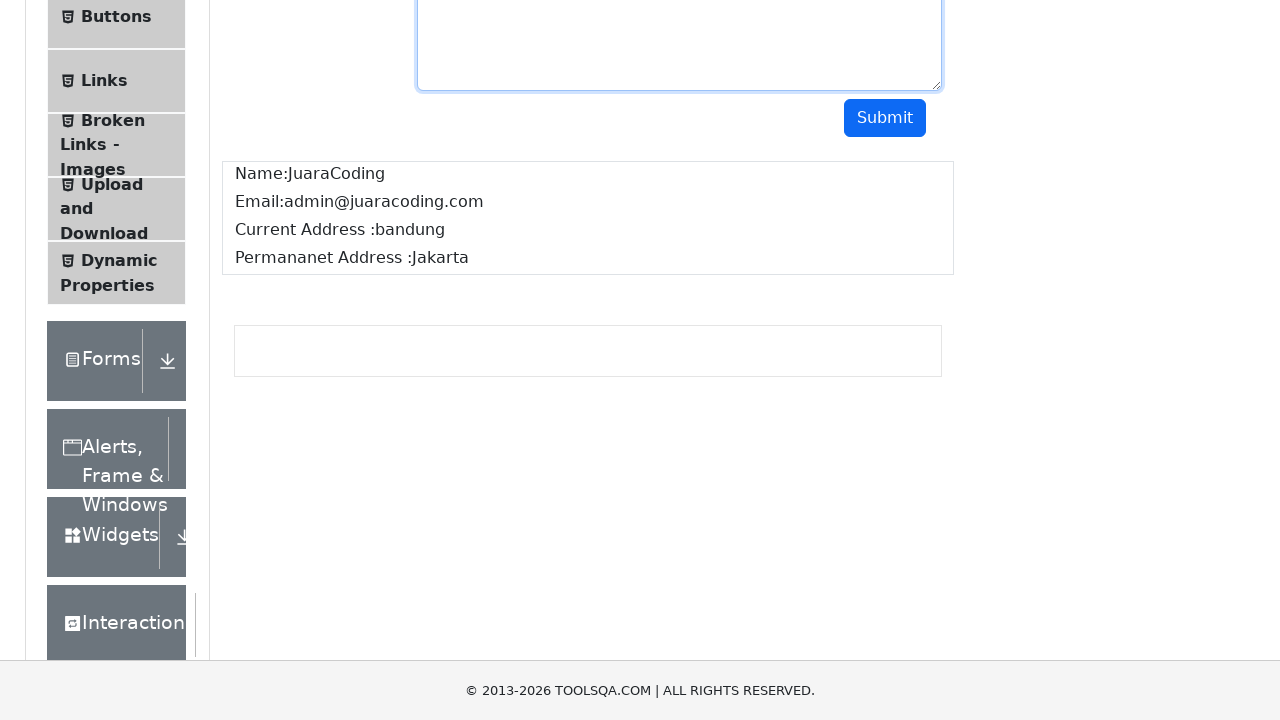

Waited for form submission to complete
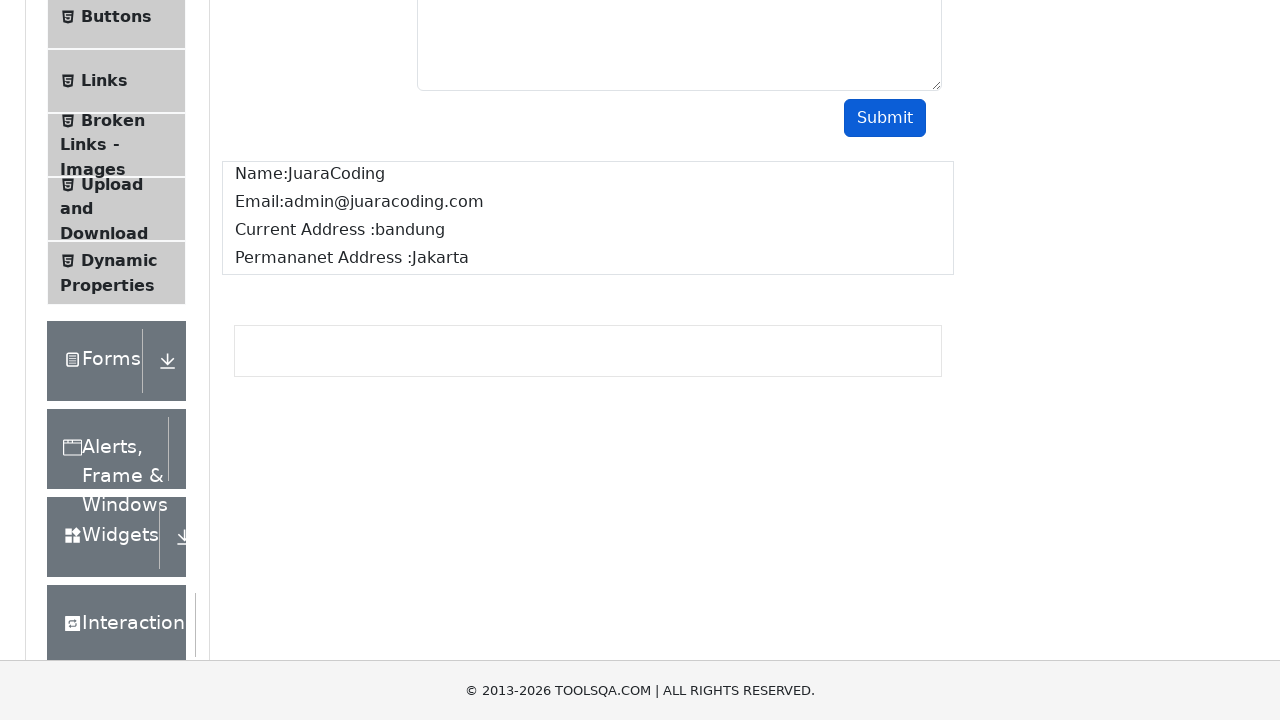

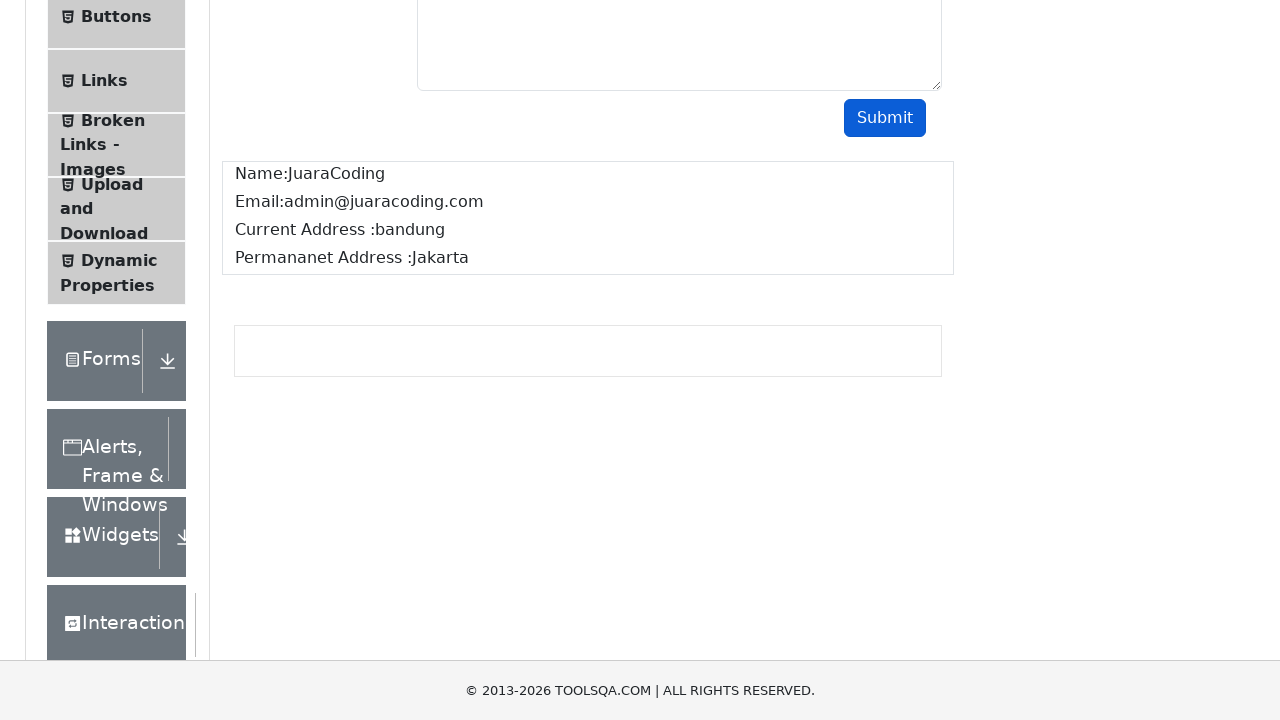